Tests a contact form by filling in the full name, email address, and message fields on a demo shop website.

Starting URL: https://shopdemo-alex-hot.koyeb.app/contact

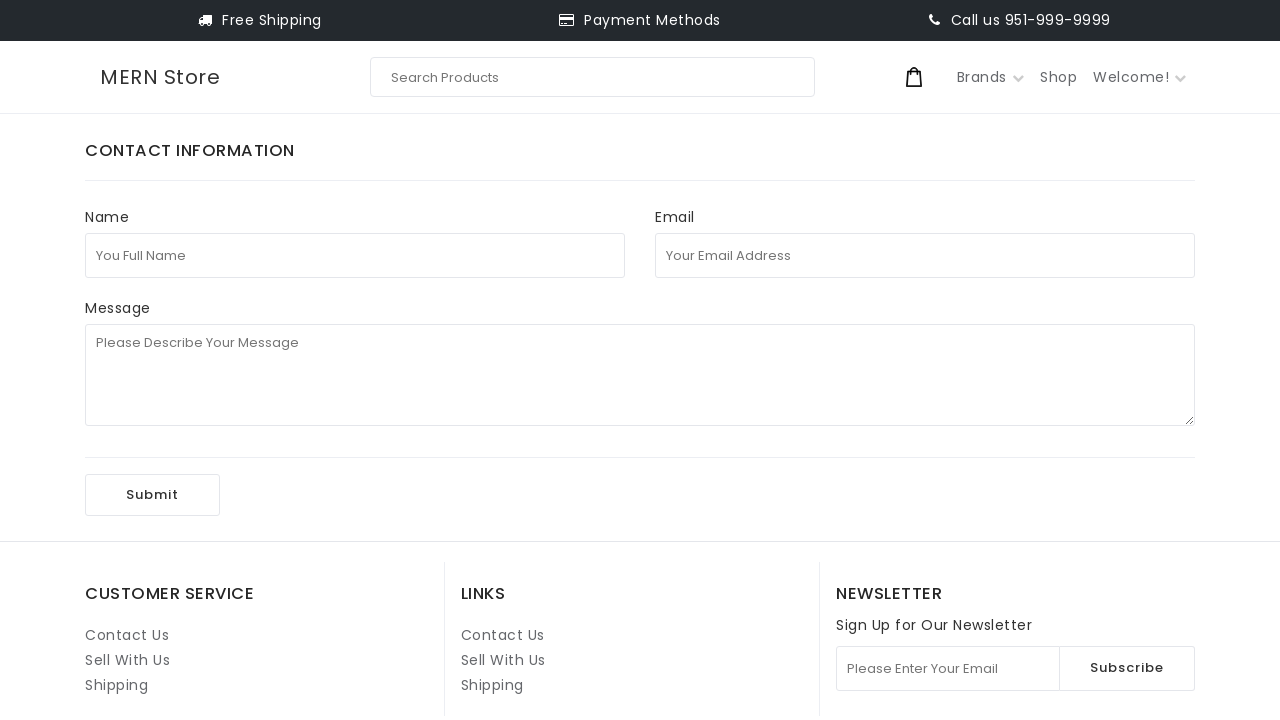

Clicked on full name field at (355, 255) on internal:attr=[placeholder="You Full Name"i]
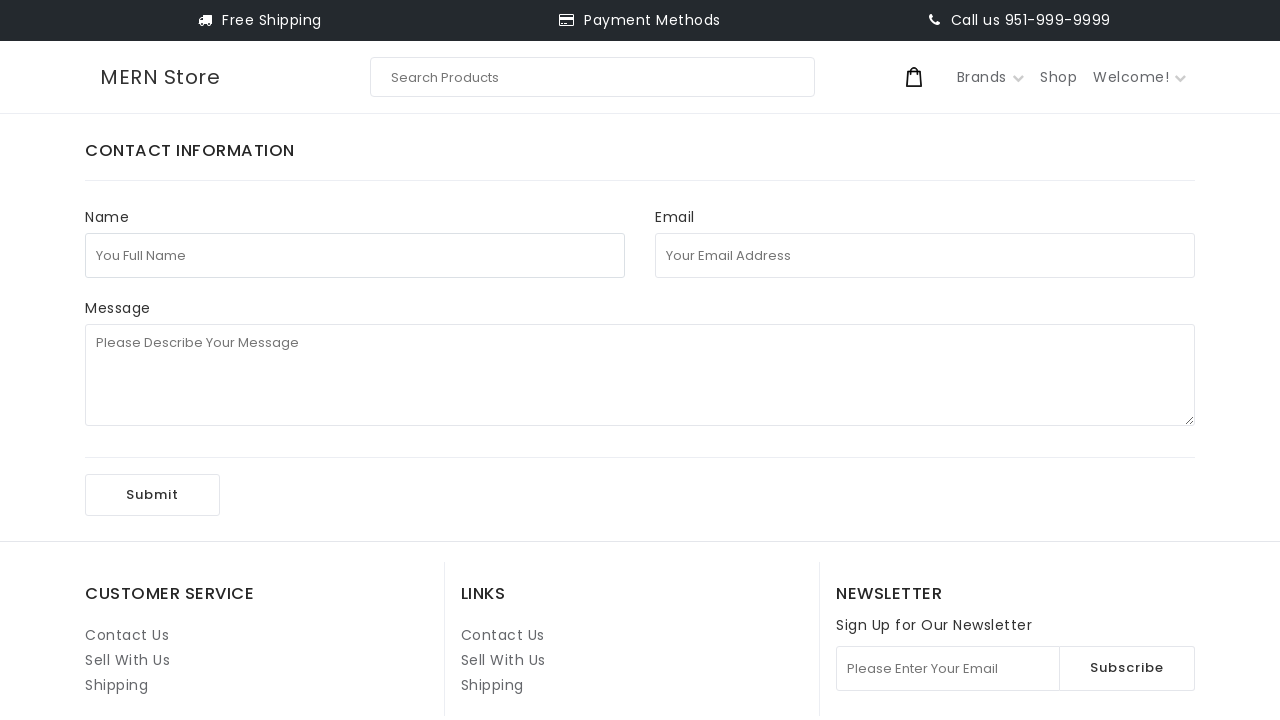

Filled full name field with 'John Martinez' on internal:attr=[placeholder="You Full Name"i]
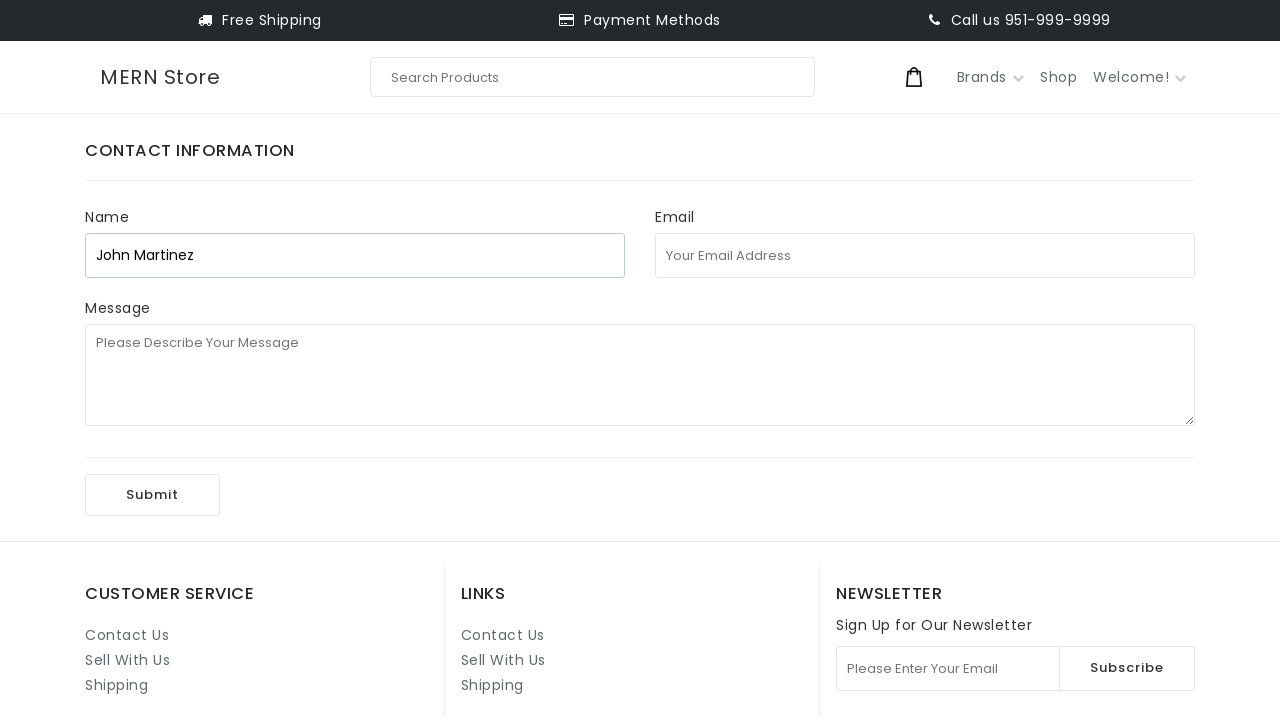

Clicked on email address field at (925, 255) on internal:attr=[placeholder="Your Email Address"i]
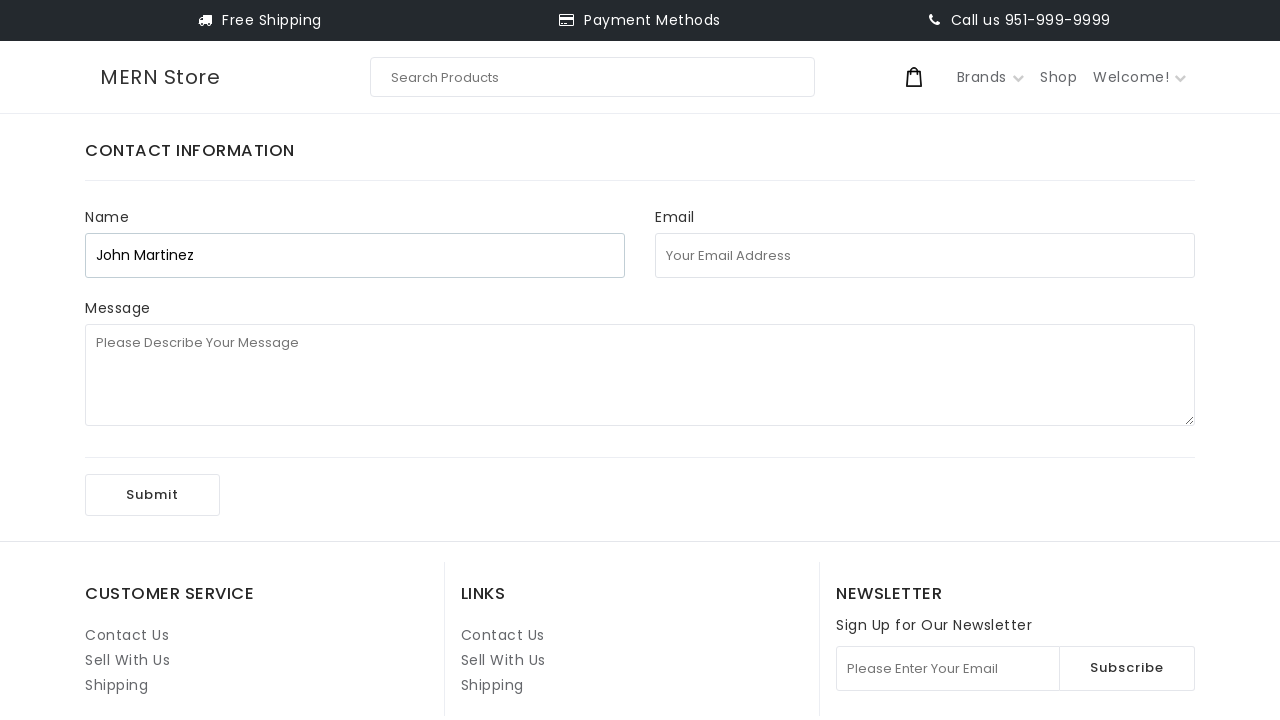

Filled email address field with 'john.martinez@example.com' on internal:attr=[placeholder="Your Email Address"i]
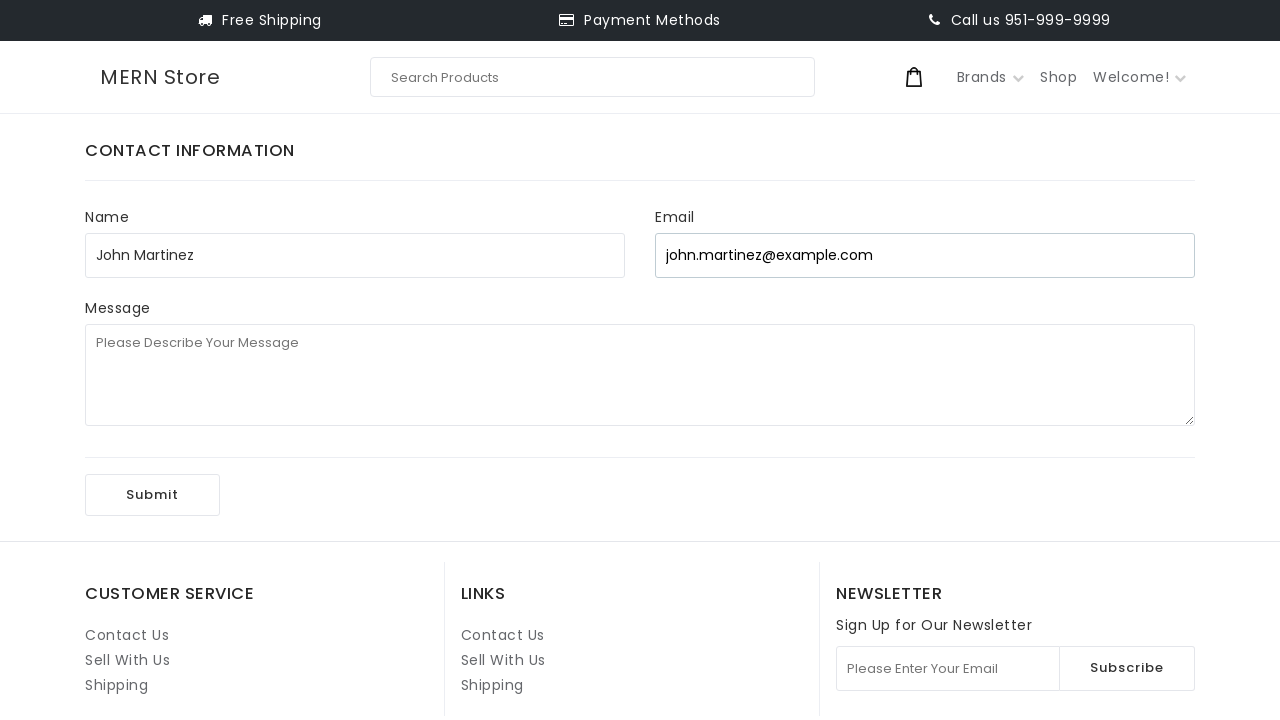

Clicked on message field at (640, 375) on internal:attr=[placeholder="Please Describe Your Message"i]
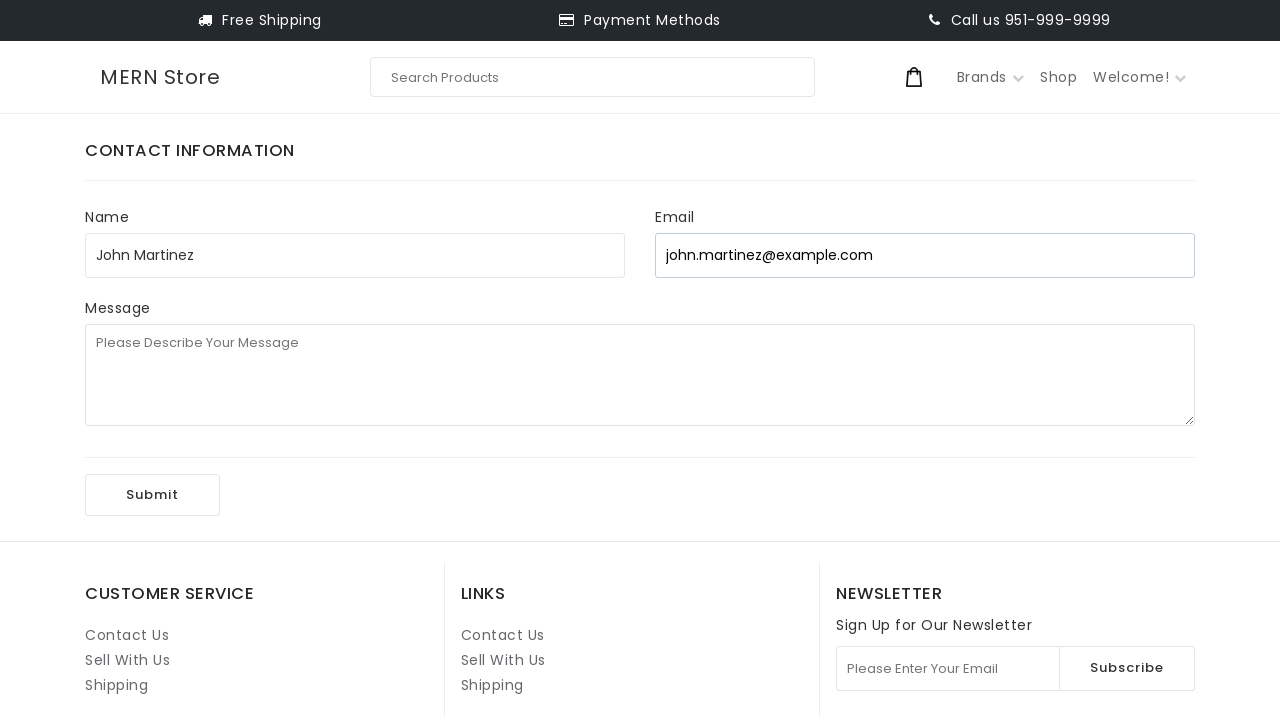

Filled message field with 'Hello, I have a question about your products and shipping options.' on internal:attr=[placeholder="Please Describe Your Message"i]
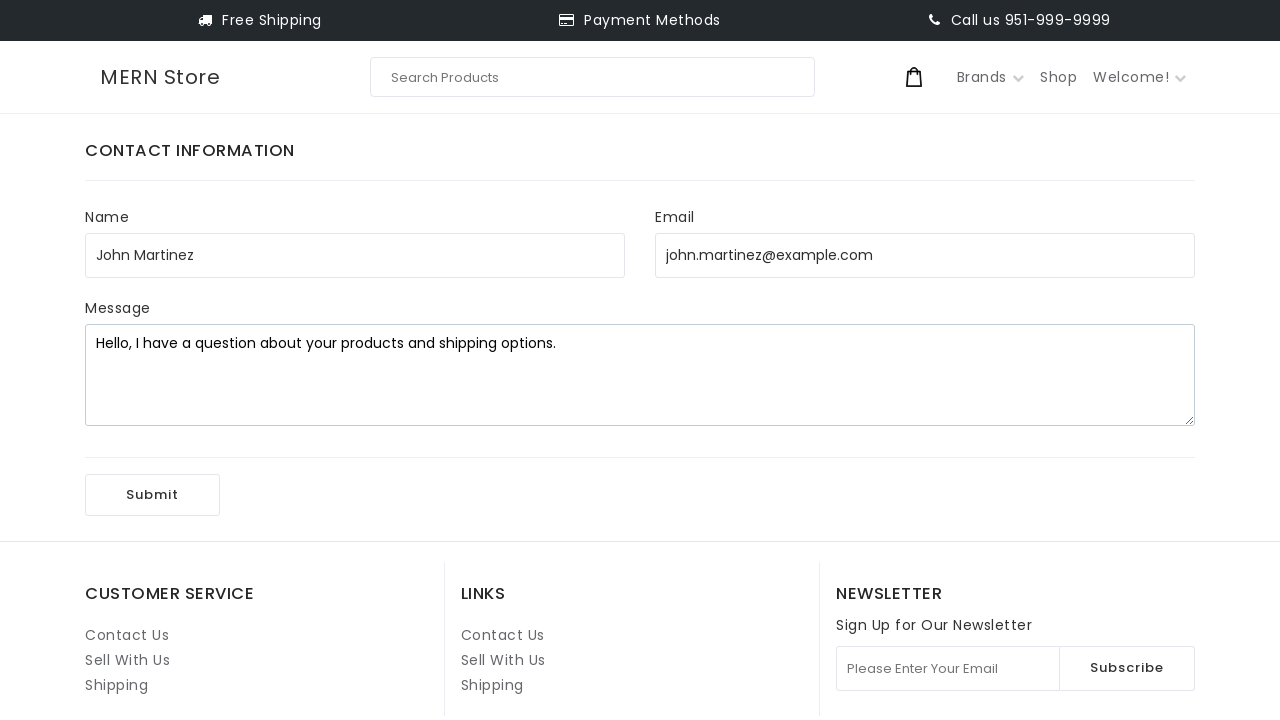

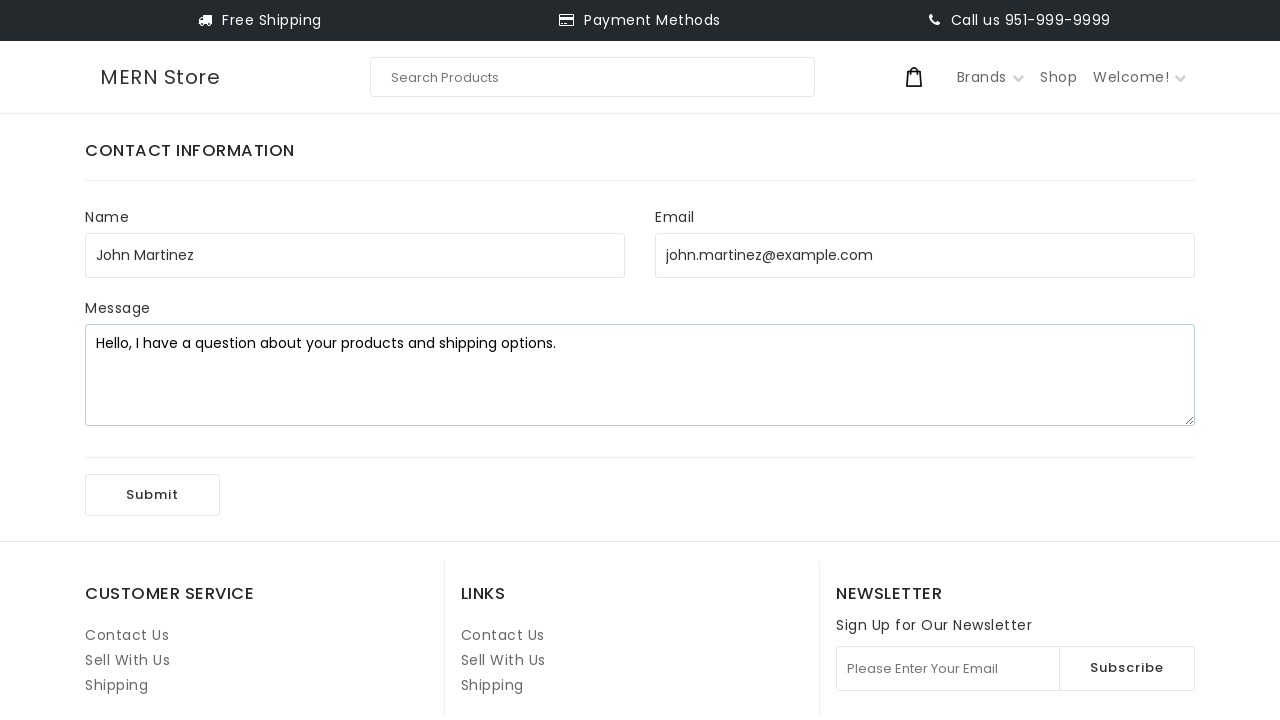